Navigates to the Mozilla organization GitHub page and verifies the page title

Starting URL: https://github.com/mozilla

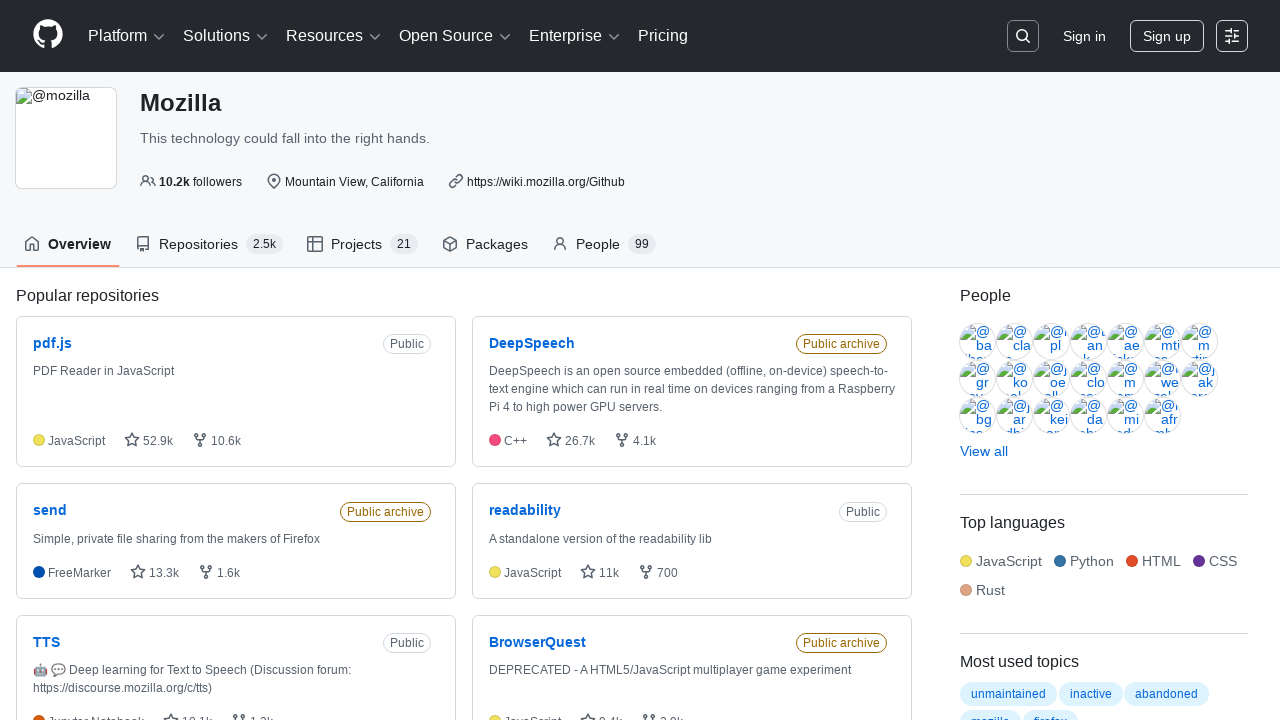

Navigated to Mozilla organization GitHub page
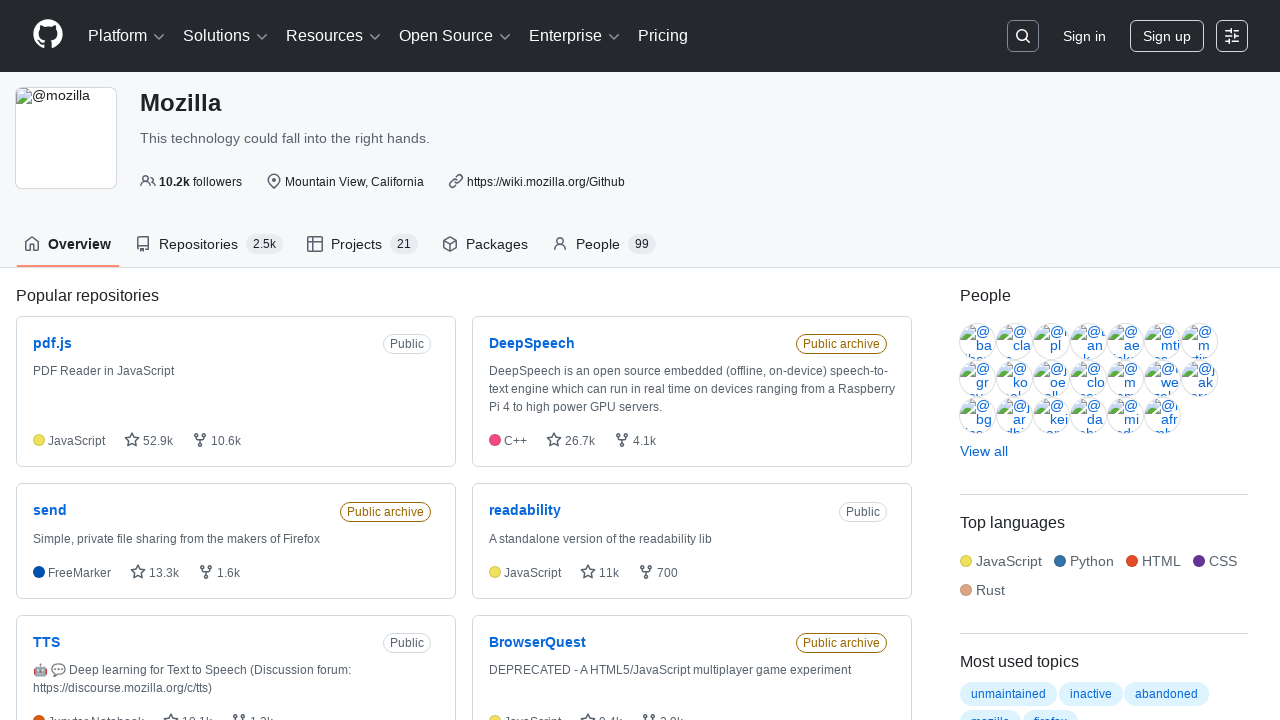

Verified page title matches 'Mozilla · GitHub'
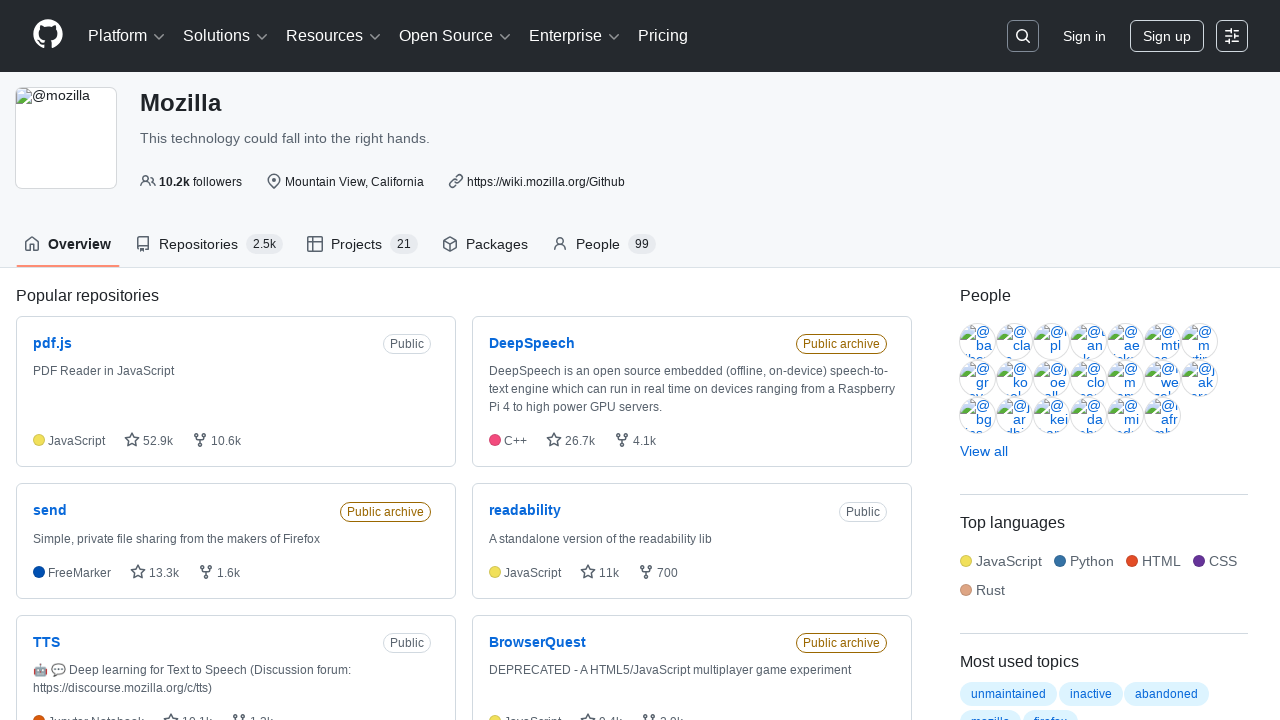

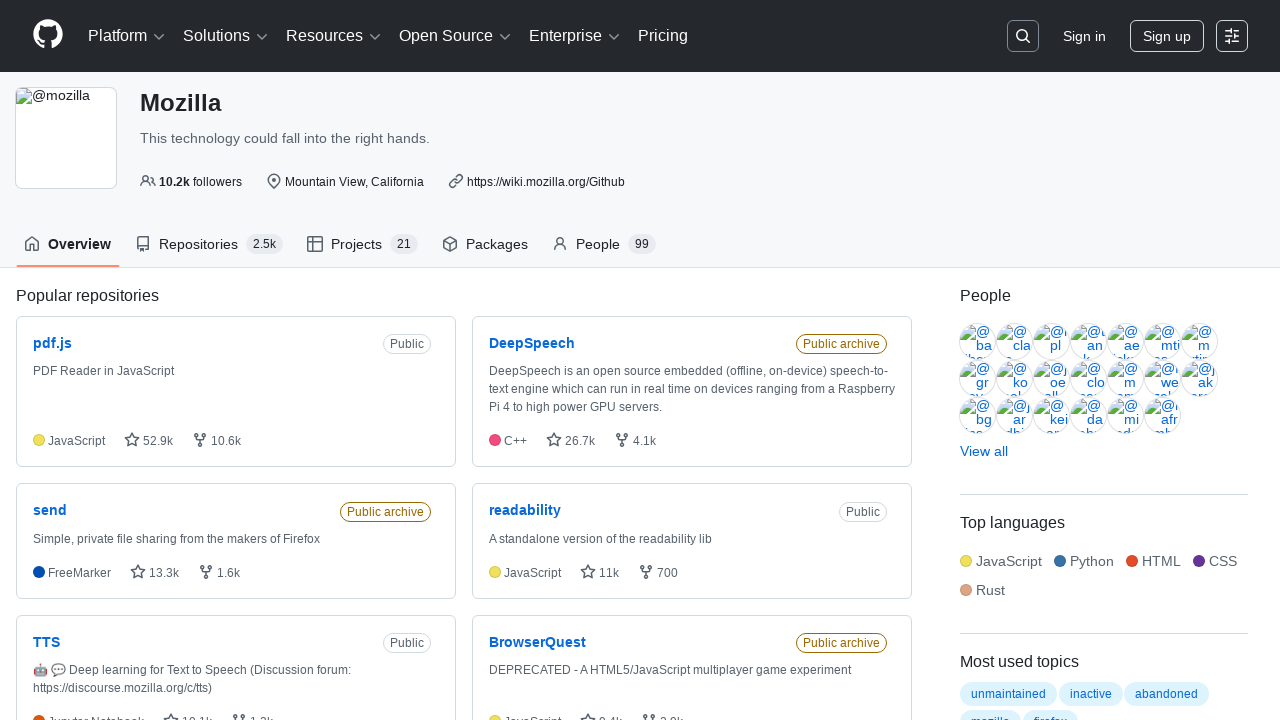